Tests jQuery UI drag and drop functionality by dragging an element to a droppable target and verifying the drop was successful

Starting URL: https://jqueryui.com/droppable/

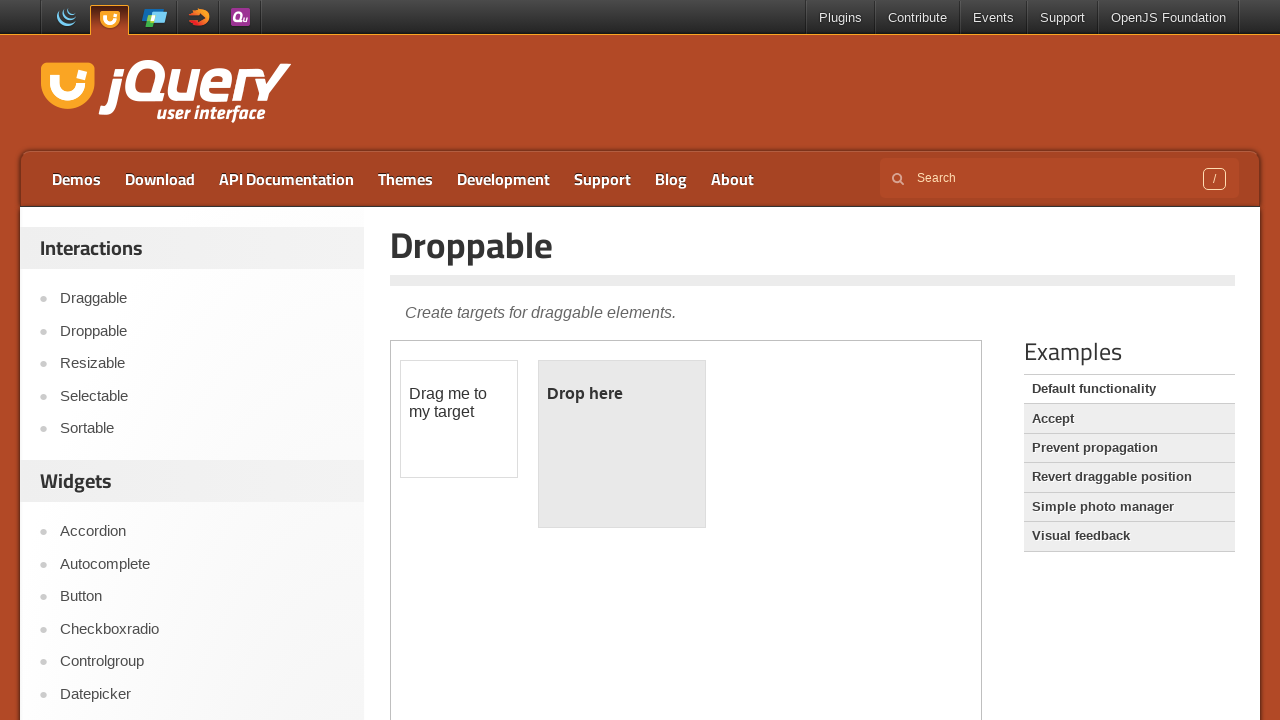

Located iframe containing drag and drop demo
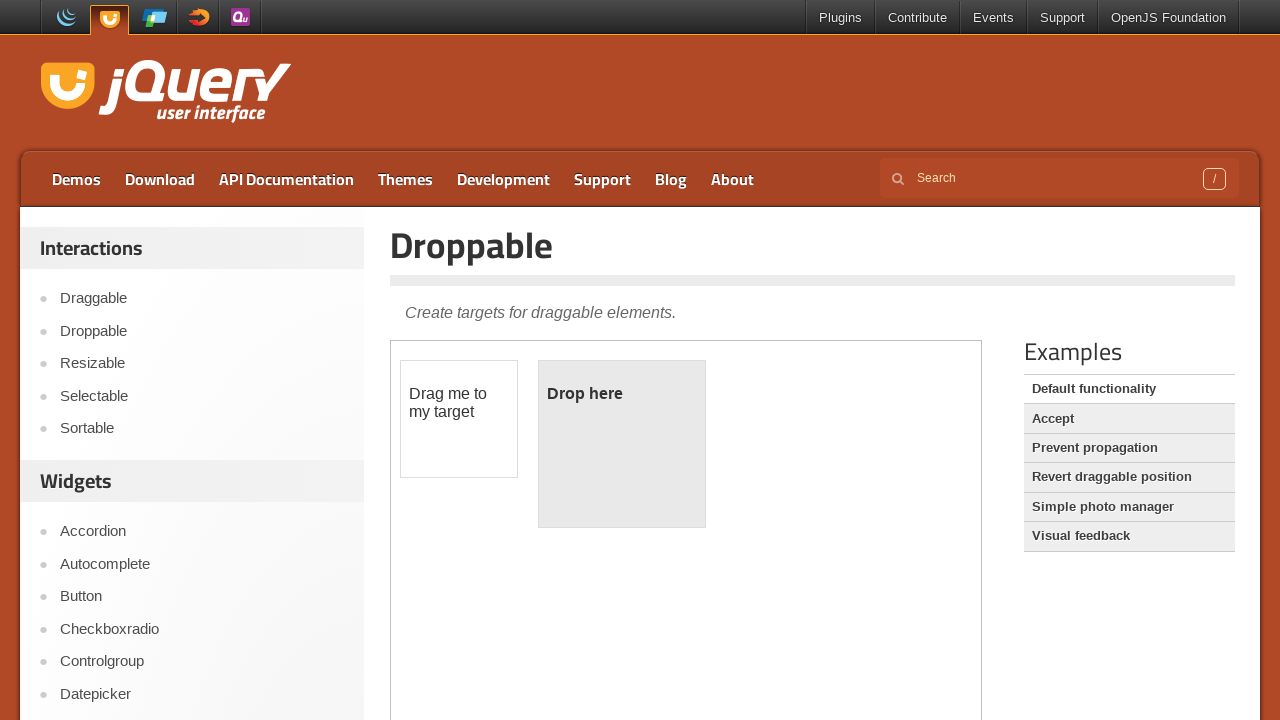

Located draggable element with id 'draggable'
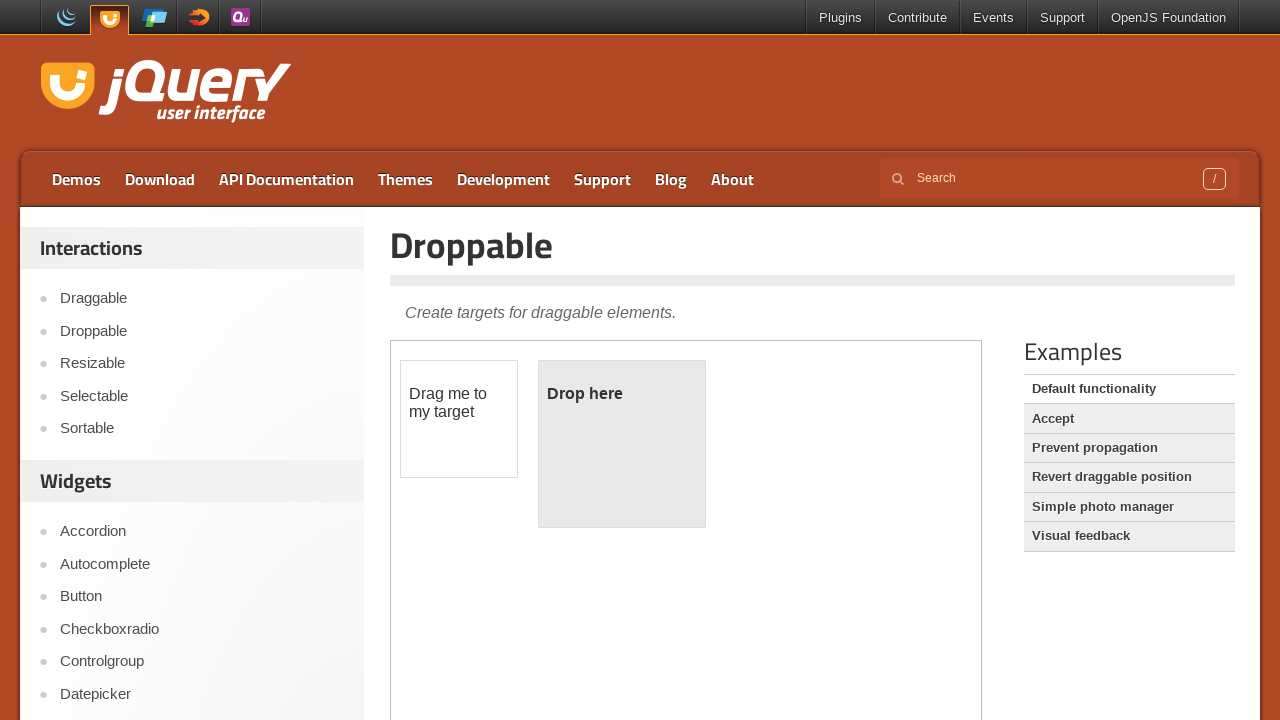

Located droppable target element with id 'droppable'
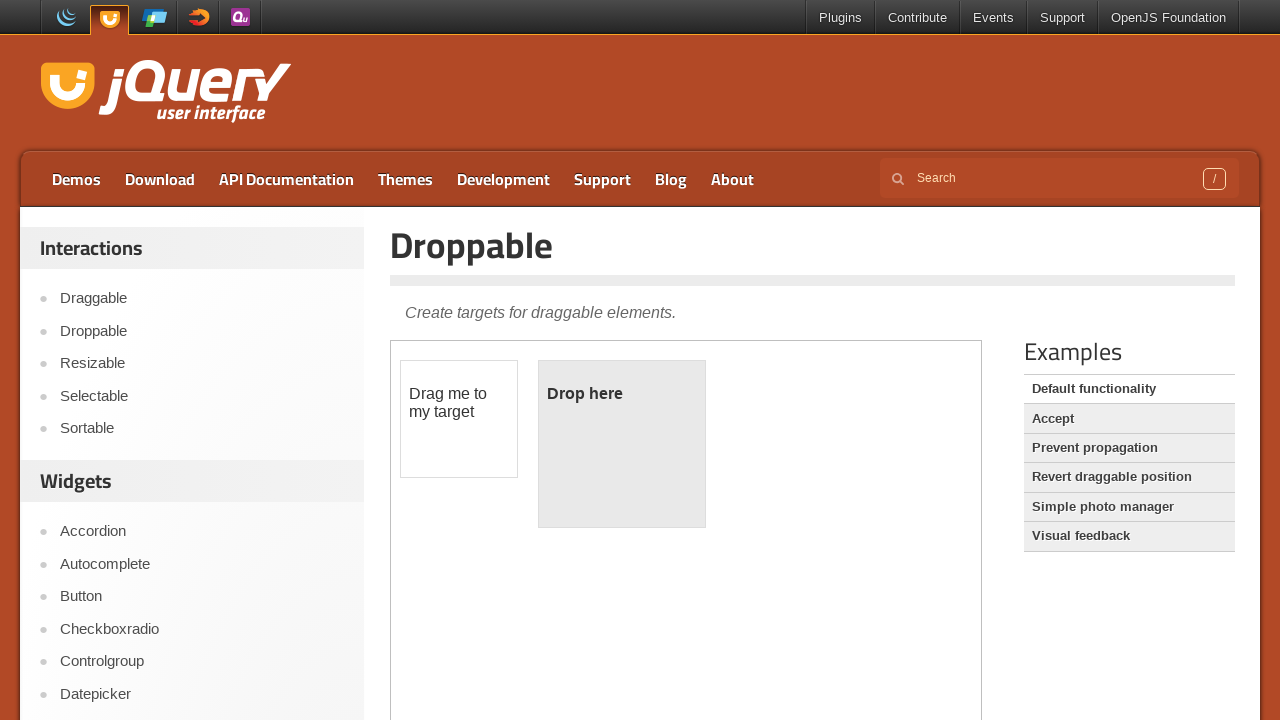

Dragged element to droppable target at (622, 444)
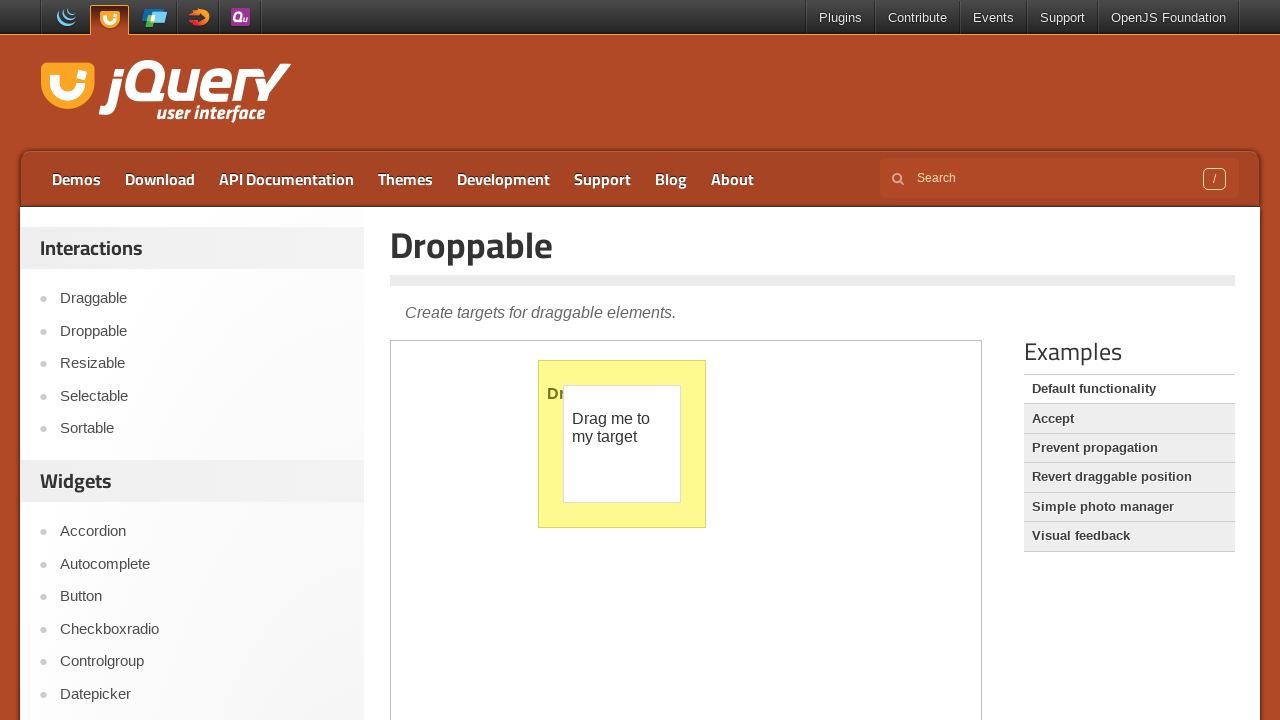

Retrieved droppable element text: 'Dropped!'
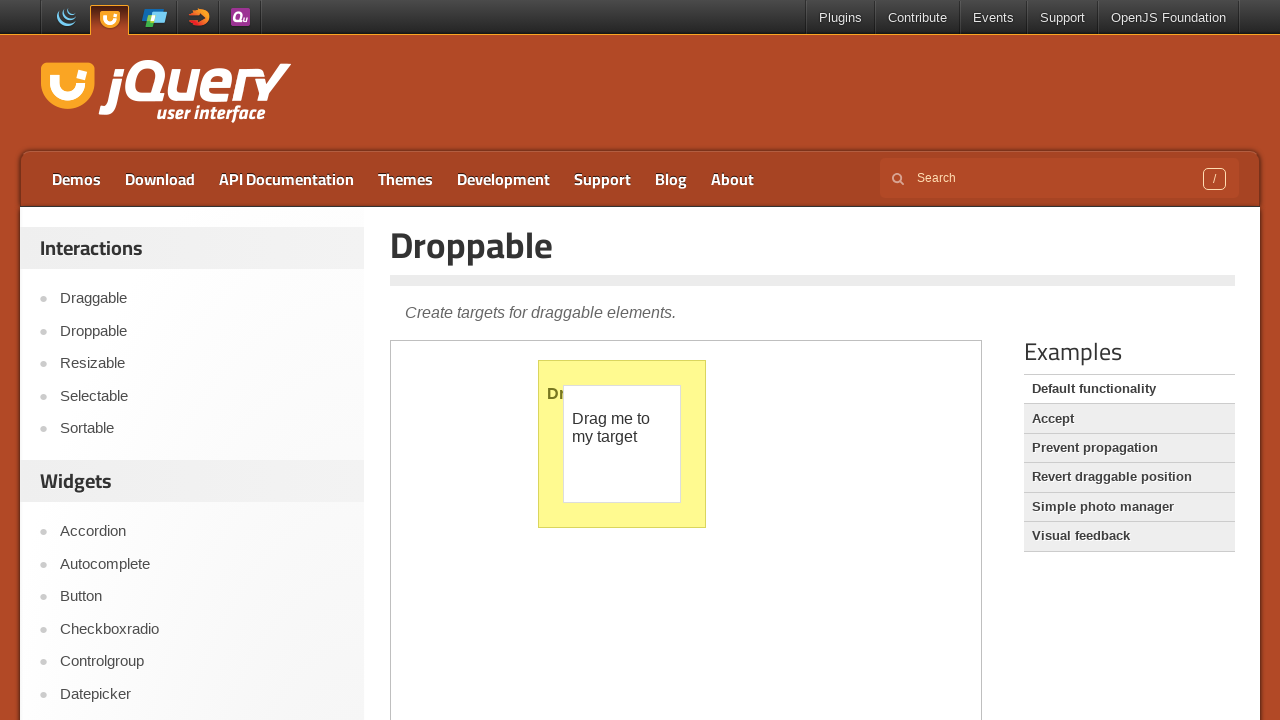

Verified droppable element contains 'Dropped!' text
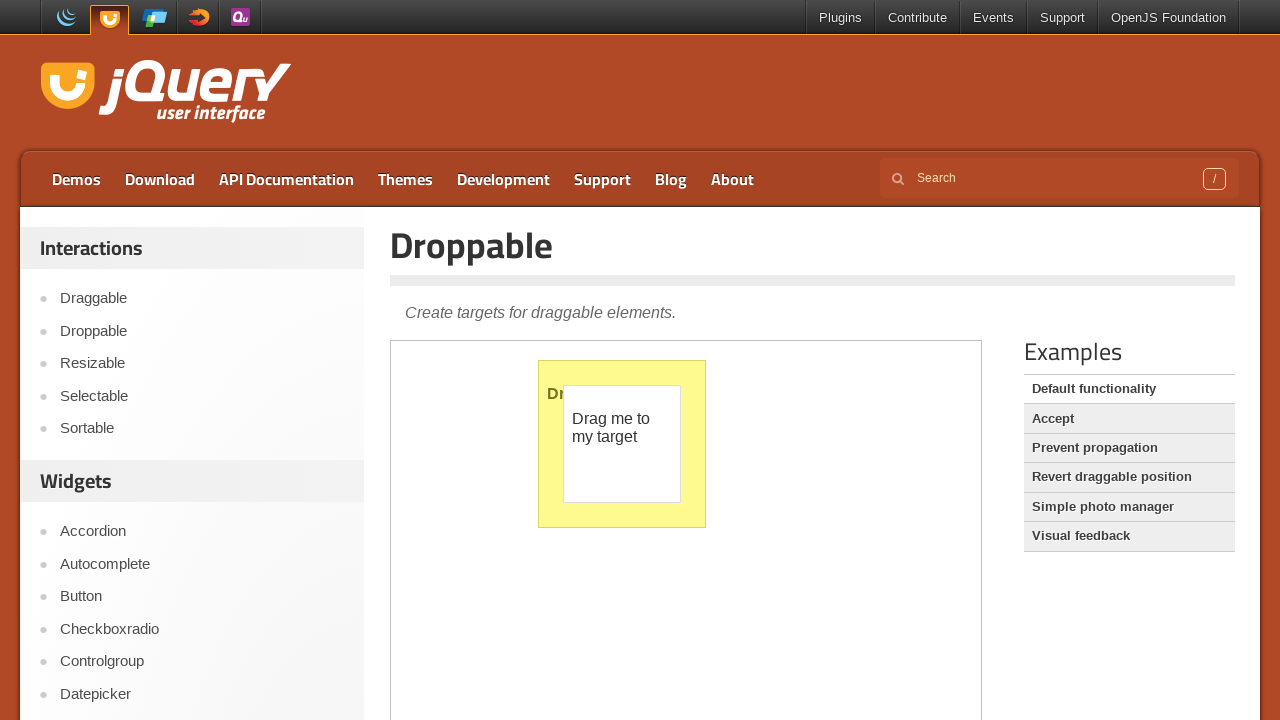

Retrieved droppable element background color: 'rgb(255, 250, 144)'
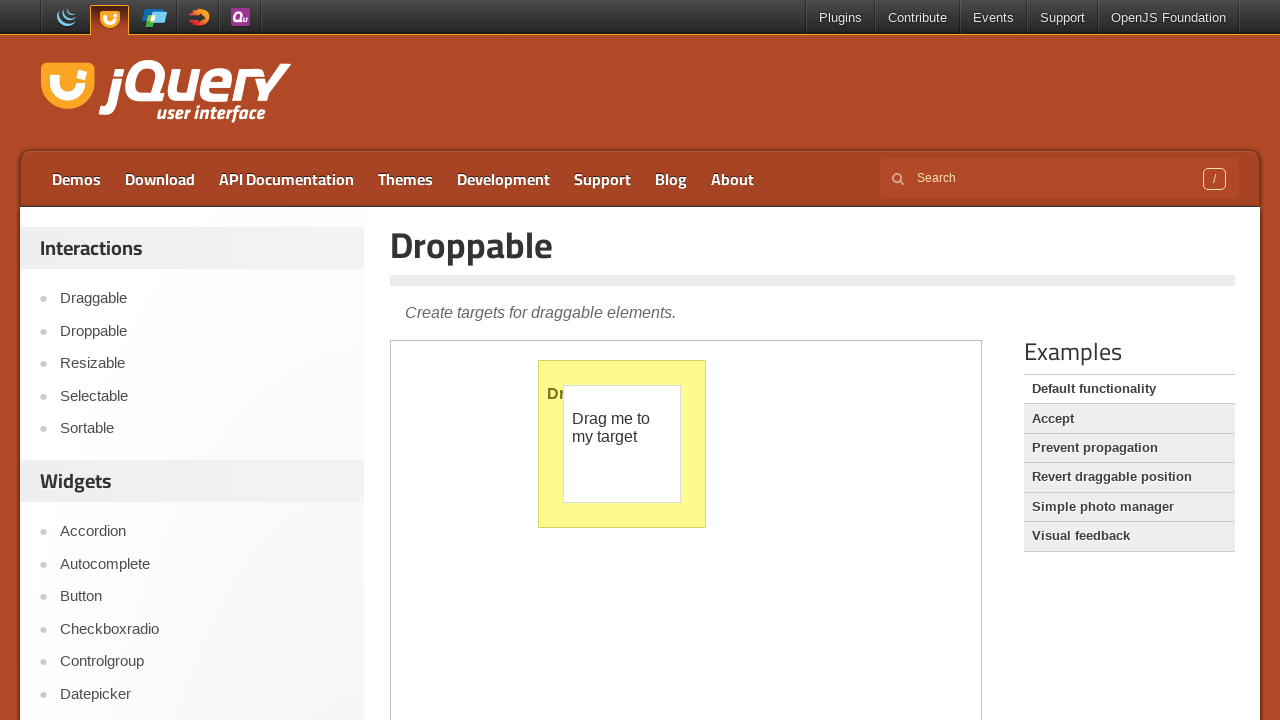

Verified droppable element background color changed to light yellow
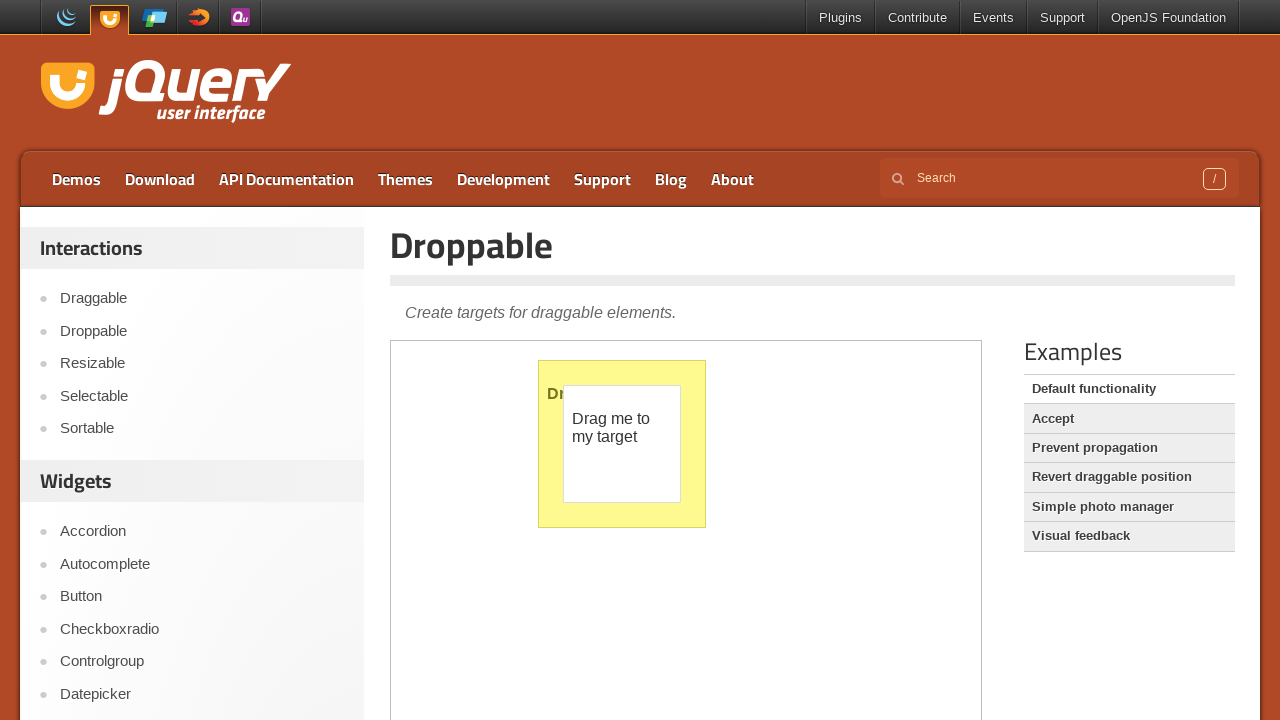

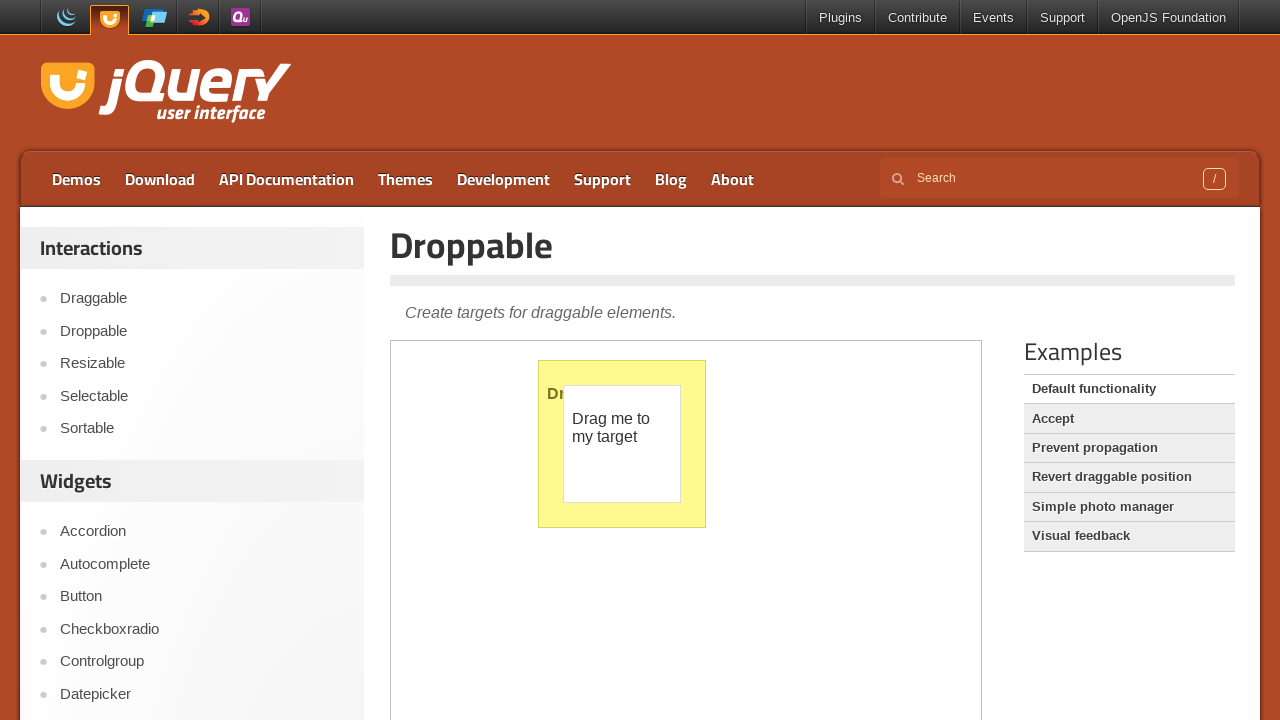